Tests right-click context menu functionality by performing a context click on a button element

Starting URL: https://swisnl.github.io/jQuery-contextMenu/demo.html

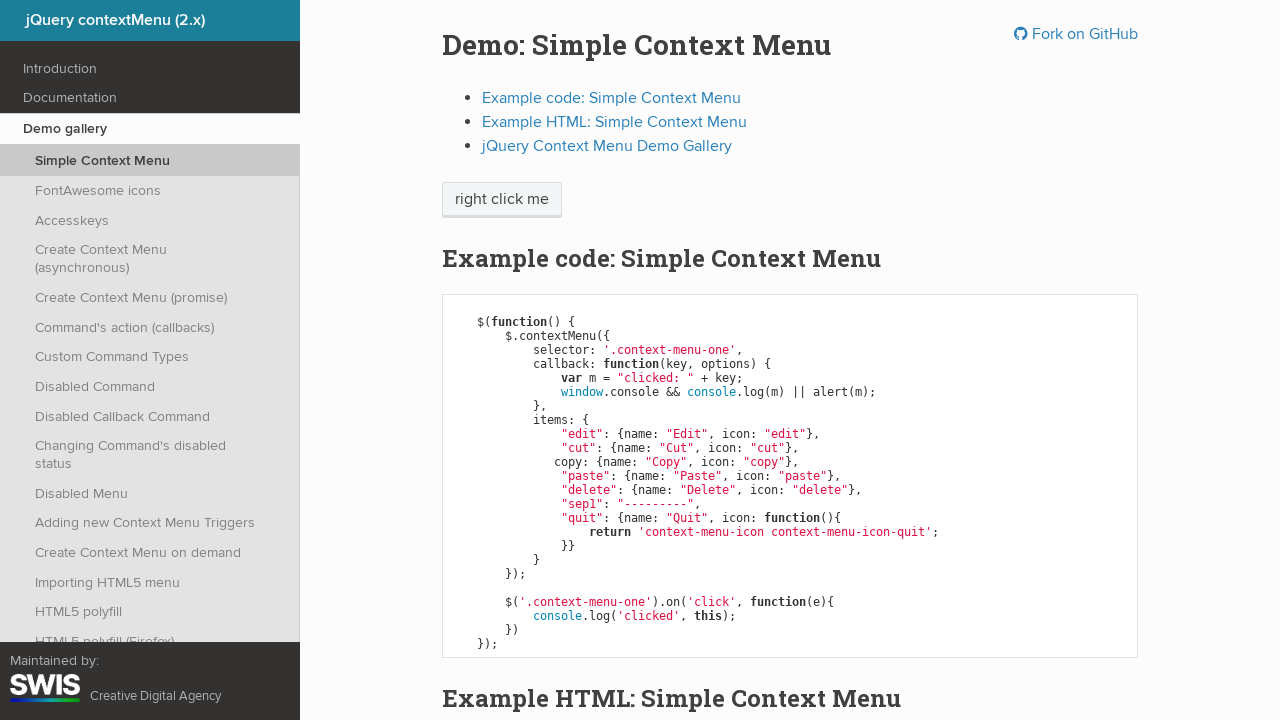

Located button element for context menu test
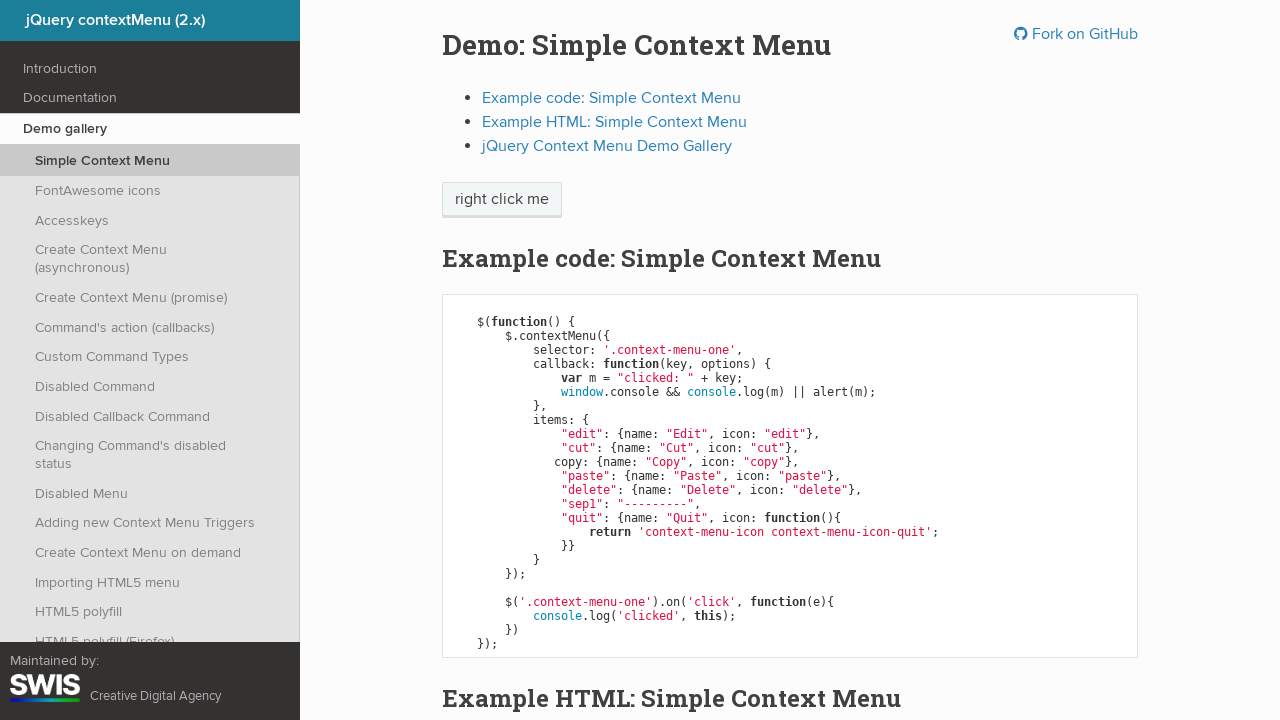

Performed right-click on button element at (502, 200) on xpath=/html/body/div/section/div/div/div/p/span
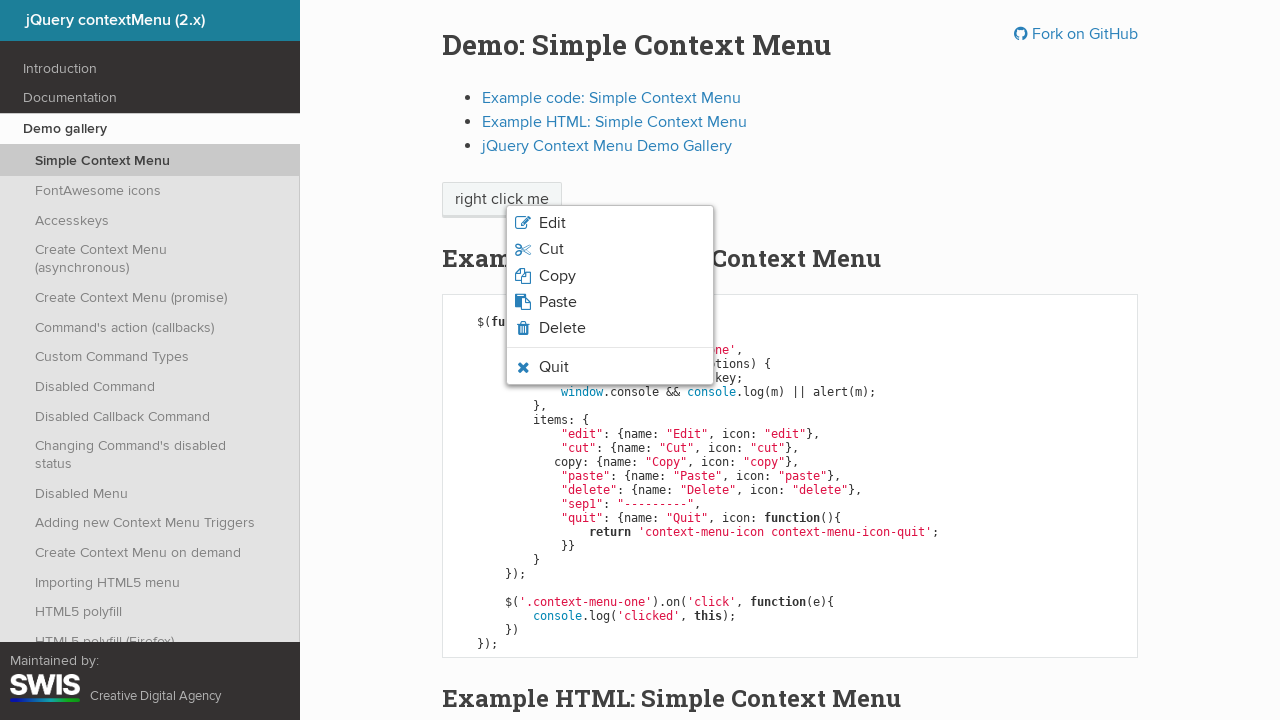

Waited for context menu to appear
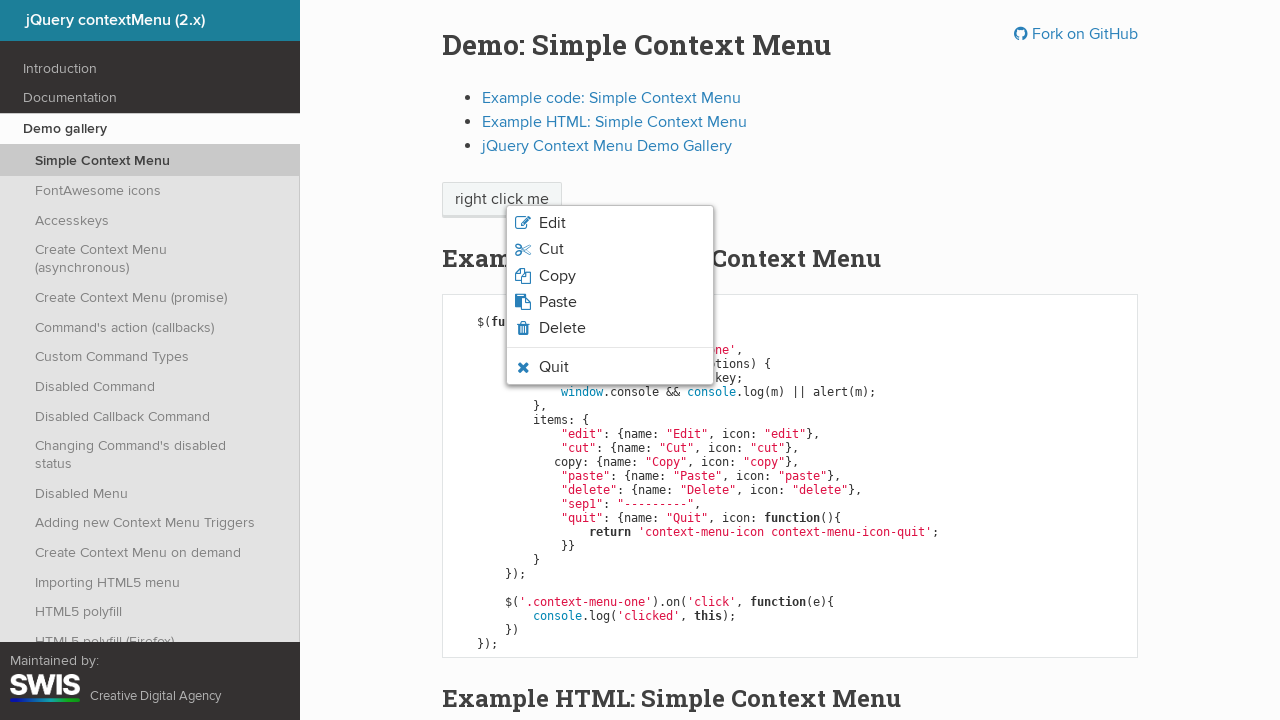

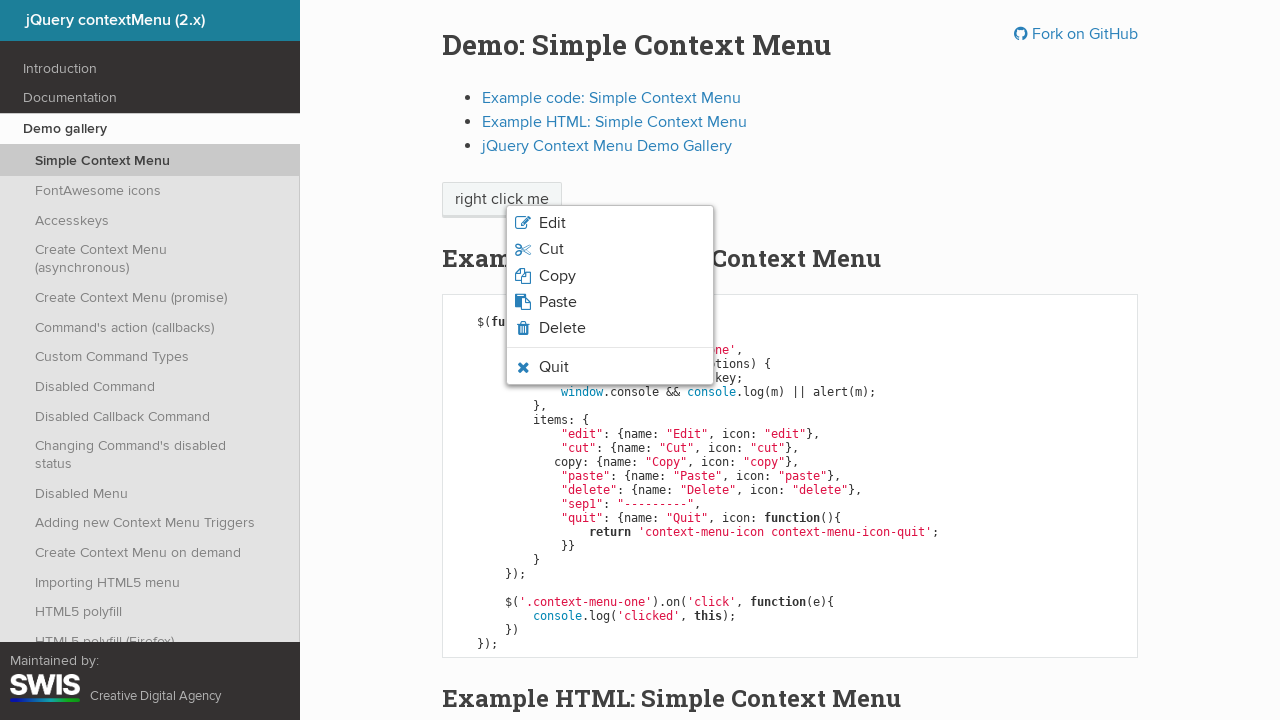